Navigates to the Angular landing page and waits for it to load completely

Starting URL: https://angular.io/

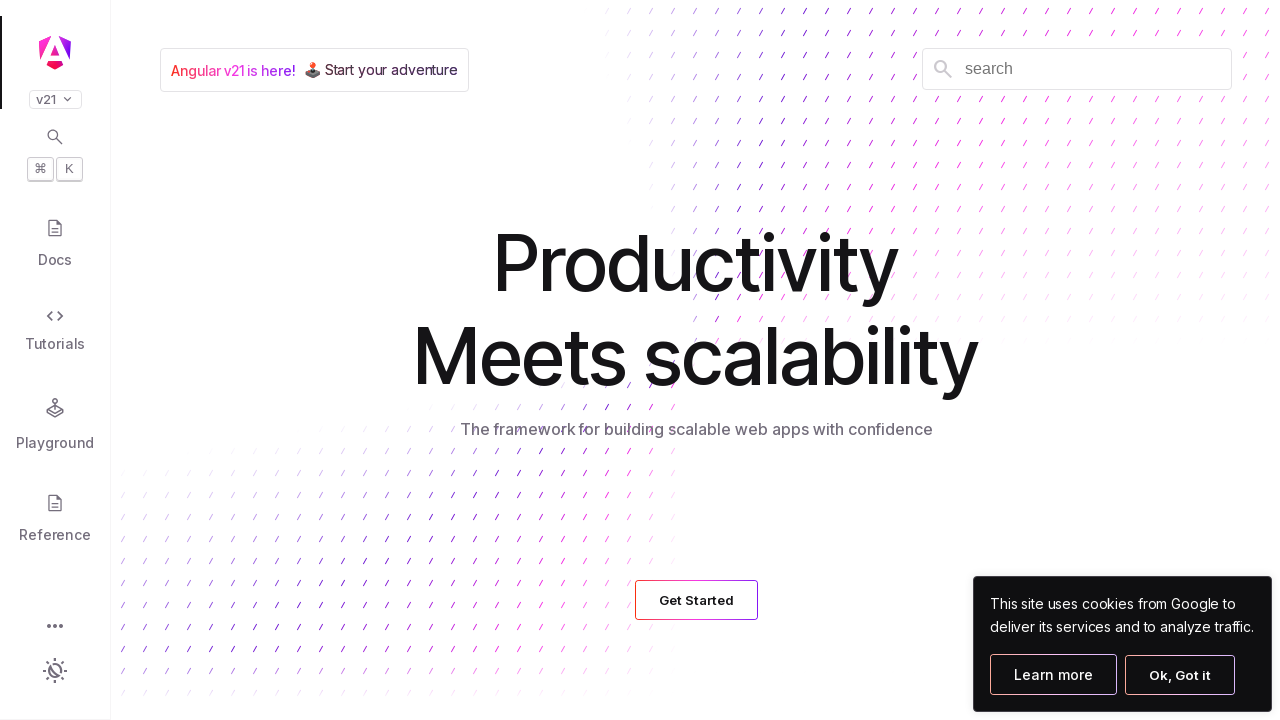

Navigated to Angular landing page at https://angular.io/
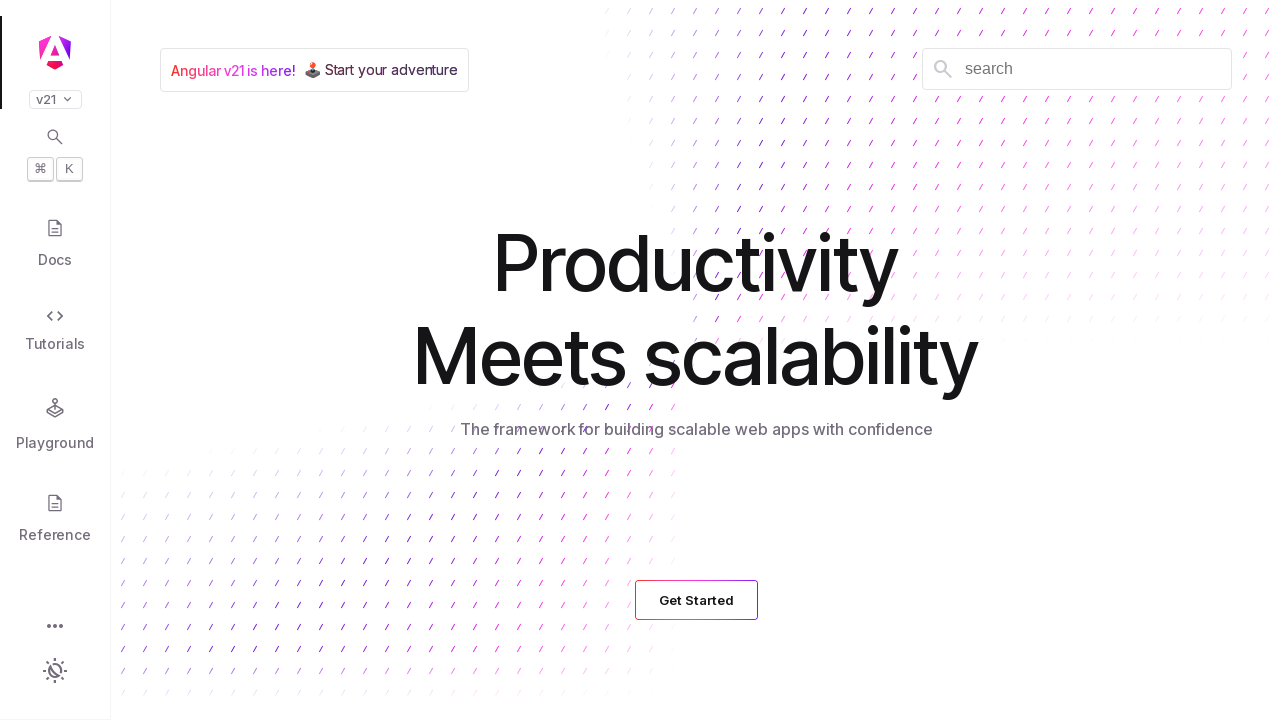

Waited for network to be idle - page fully loaded
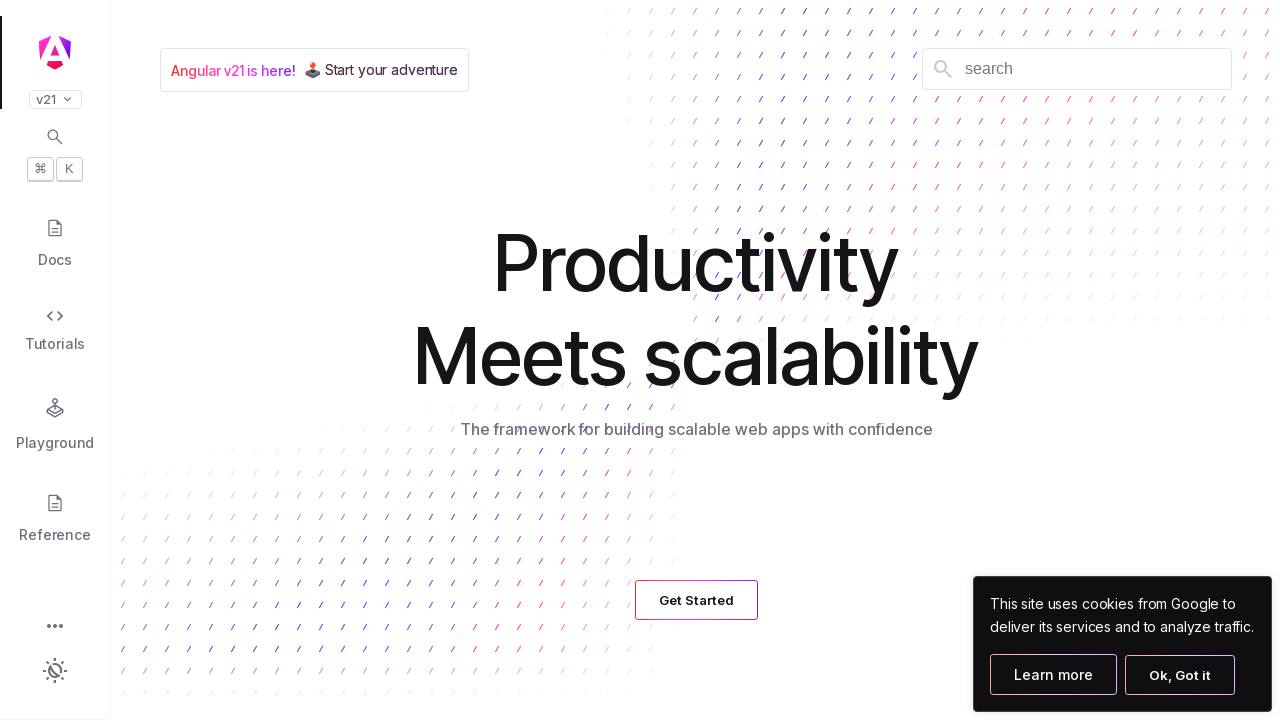

Verified body element is present on the page
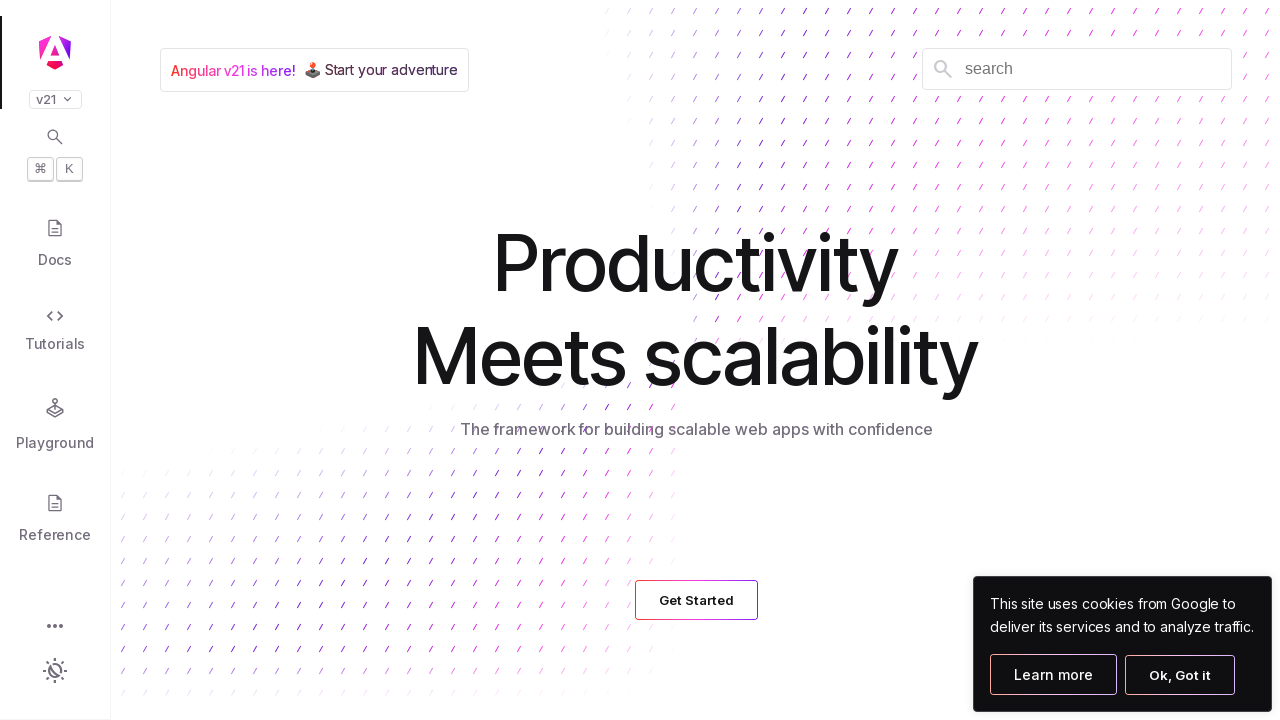

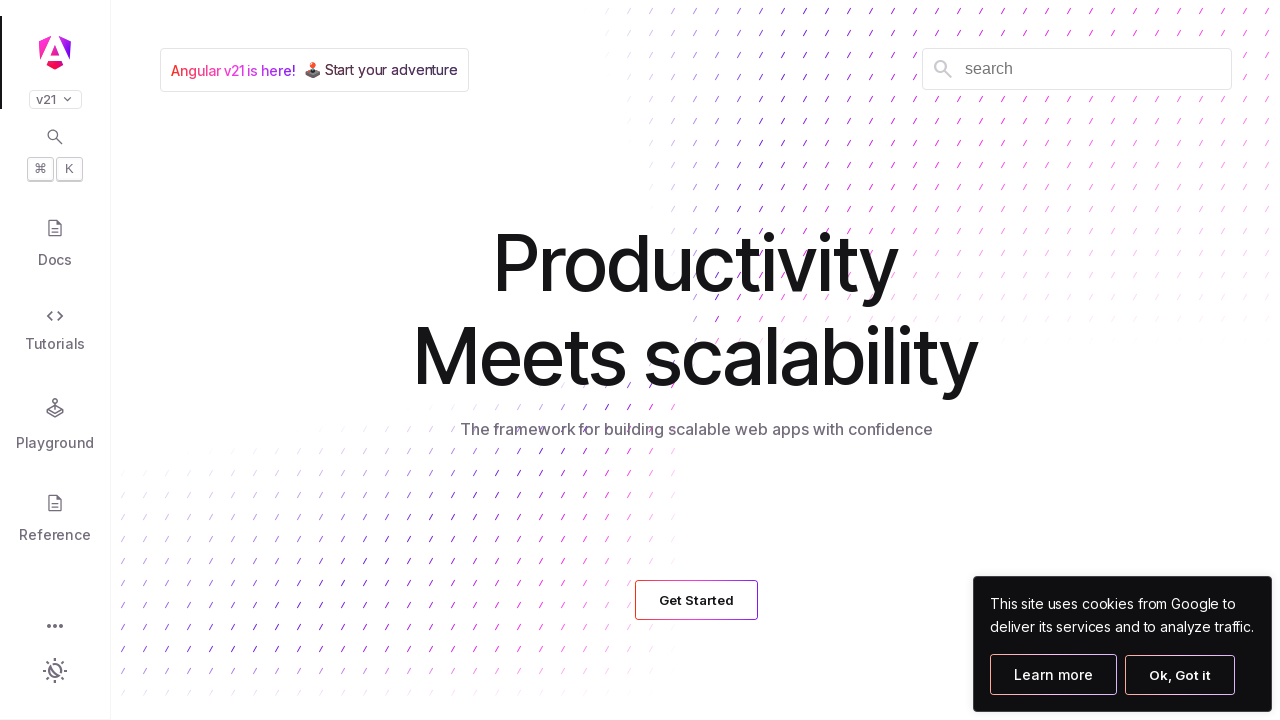